Tests pagination by navigating to second page and retrieving text from elements

Starting URL: http://pagination.js.org/

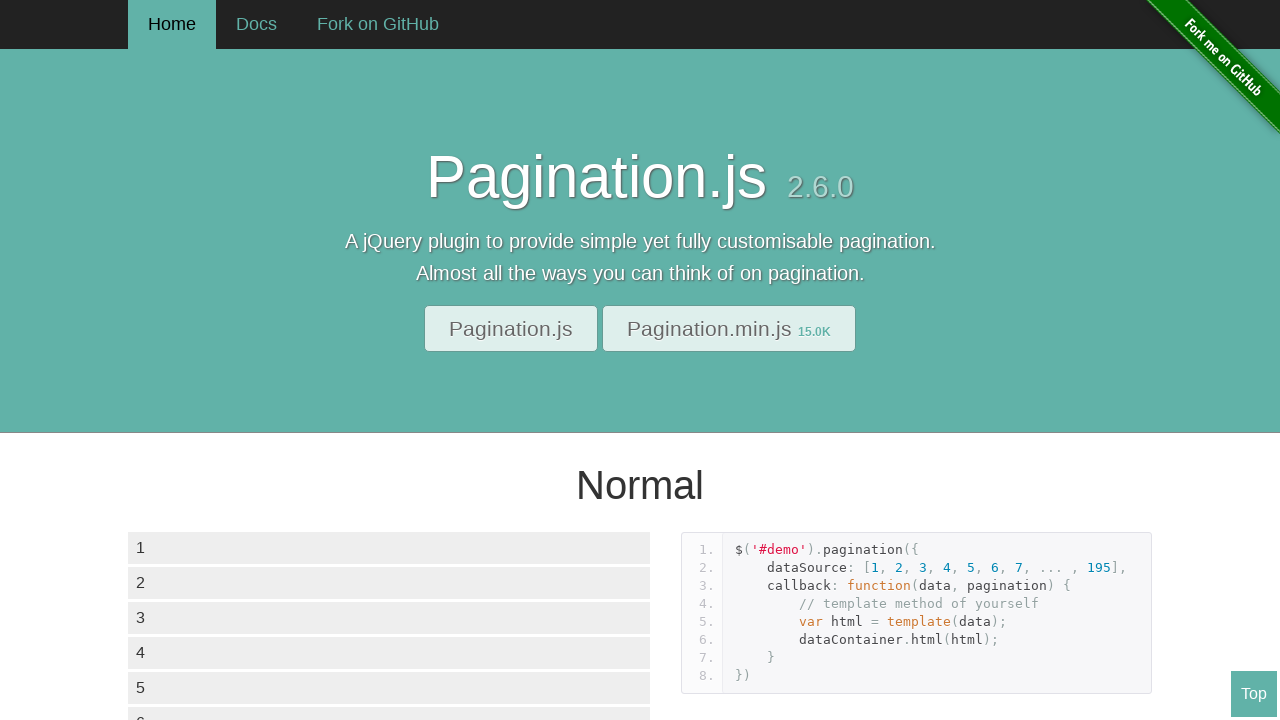

Retrieved all list items from data container on initial page
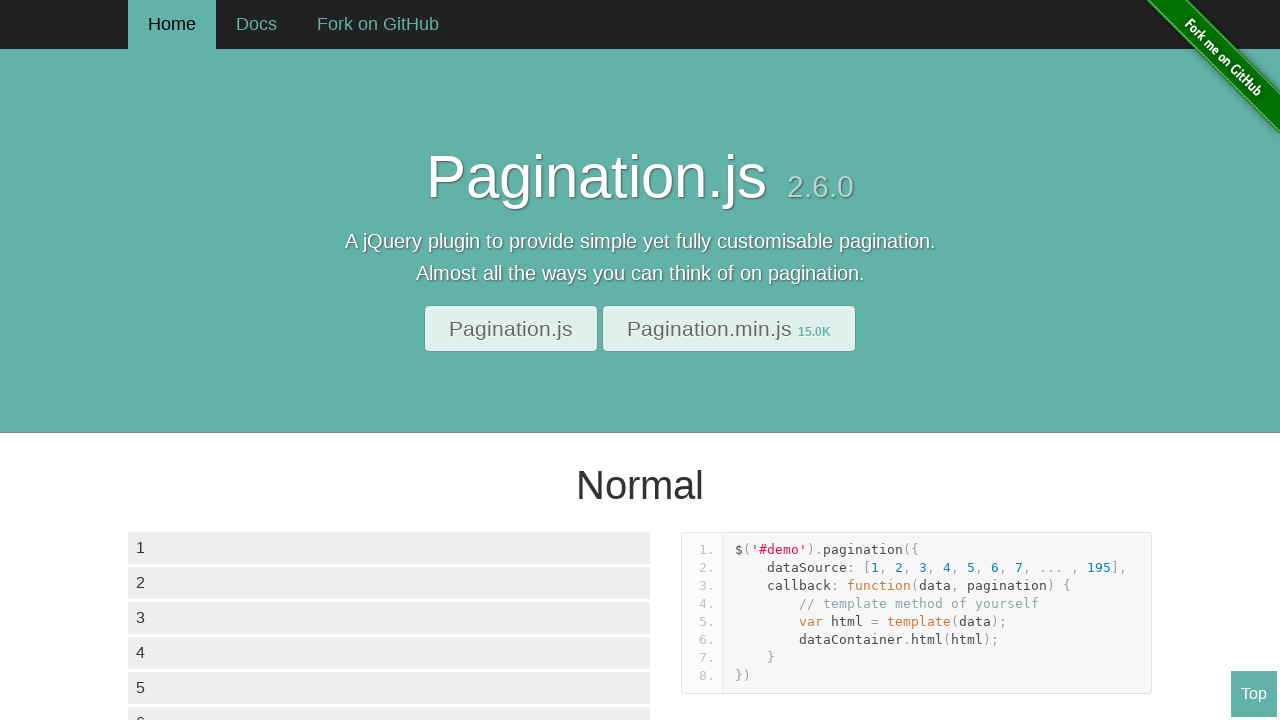

Located all pagination page buttons
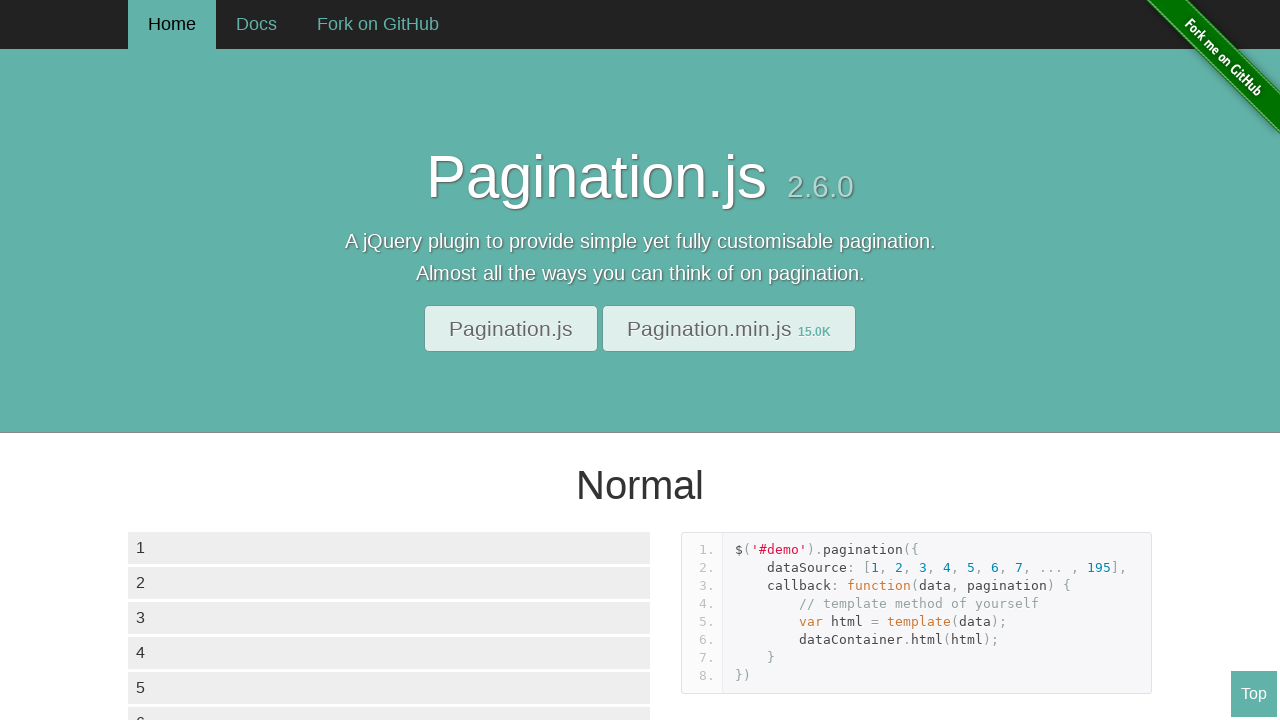

Clicked on second pagination page at (174, 360) on xpath=//div[@class='paginationjs-pages']/ul/li >> nth=1
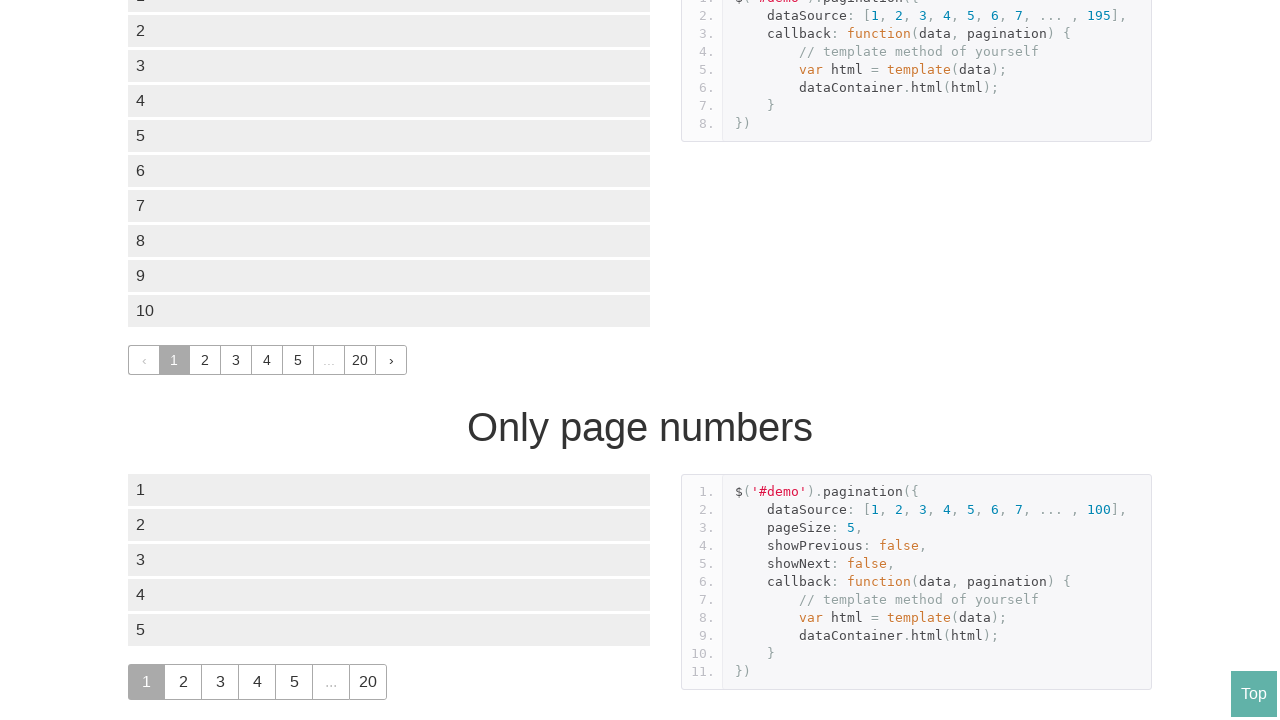

Waited for network to become idle after page navigation
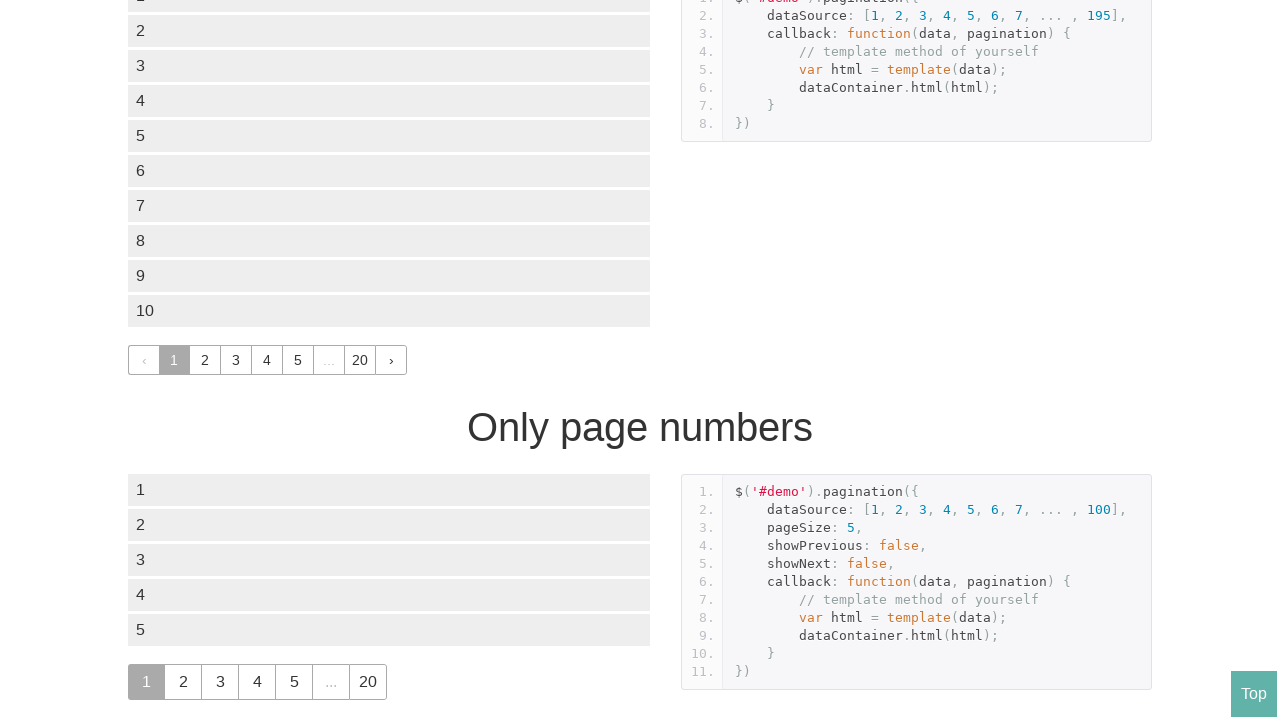

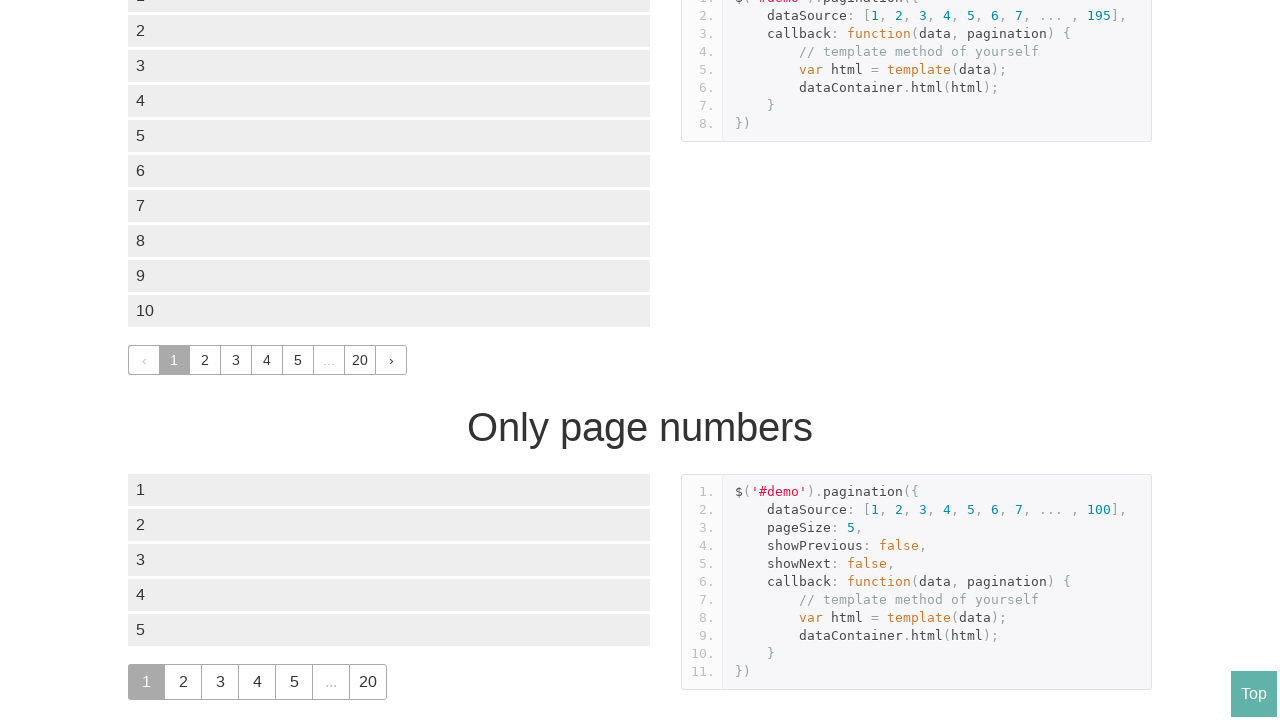